Tests jQuery Growl notification functionality by injecting jQuery and jQuery Growl scripts into a page, then displaying various notification messages (standard, error, notice, and warning) in the top-right corner of the page.

Starting URL: http://the-internet.herokuapp.com/

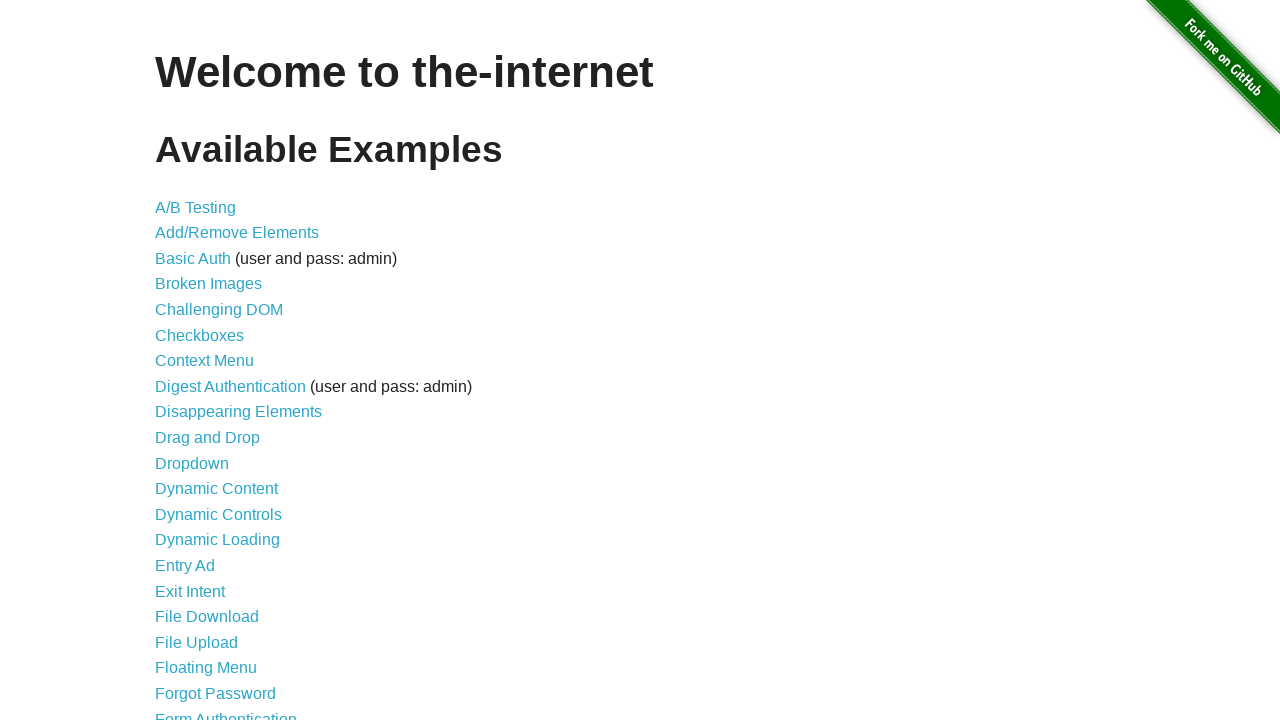

Navigated to http://the-internet.herokuapp.com/
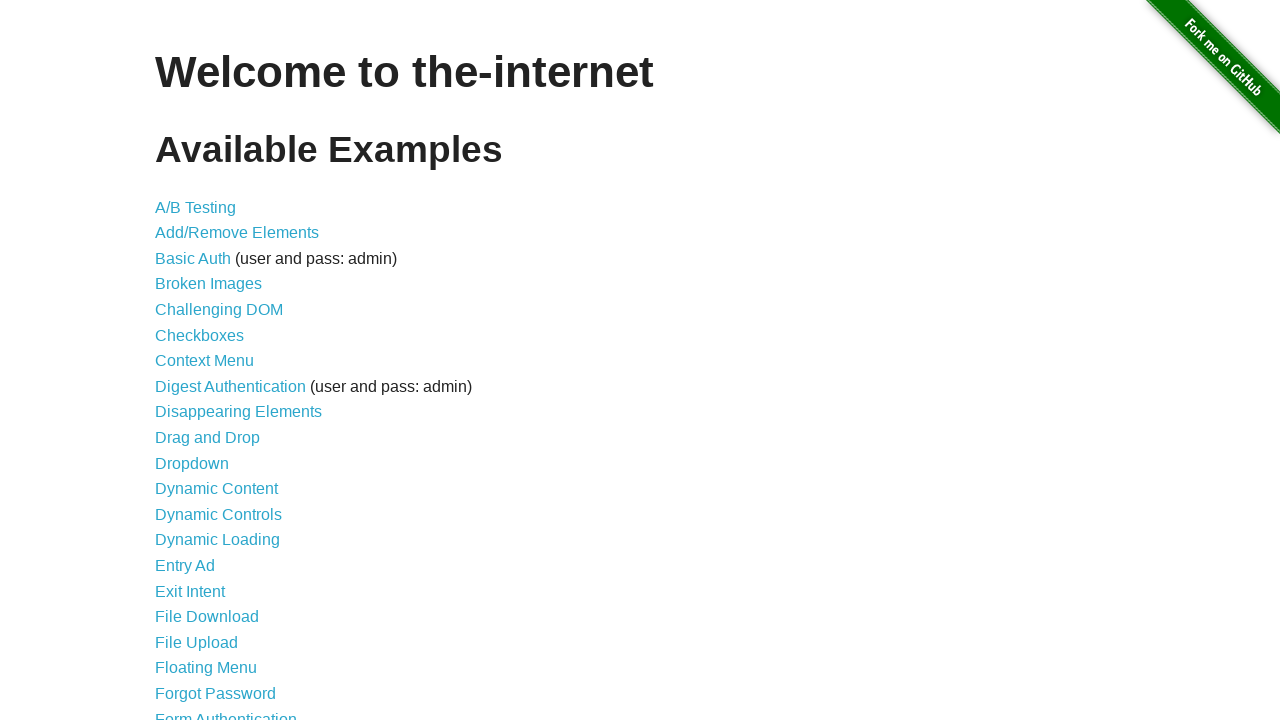

Injected jQuery script into the page
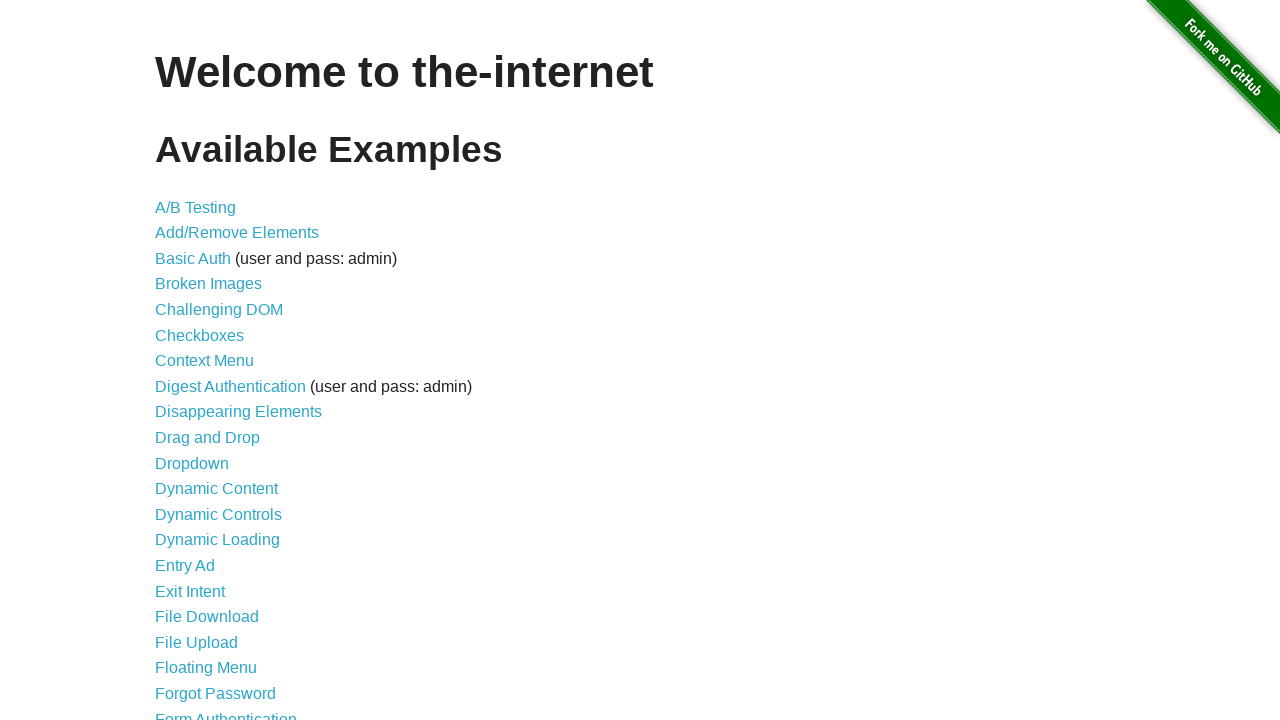

jQuery library loaded successfully
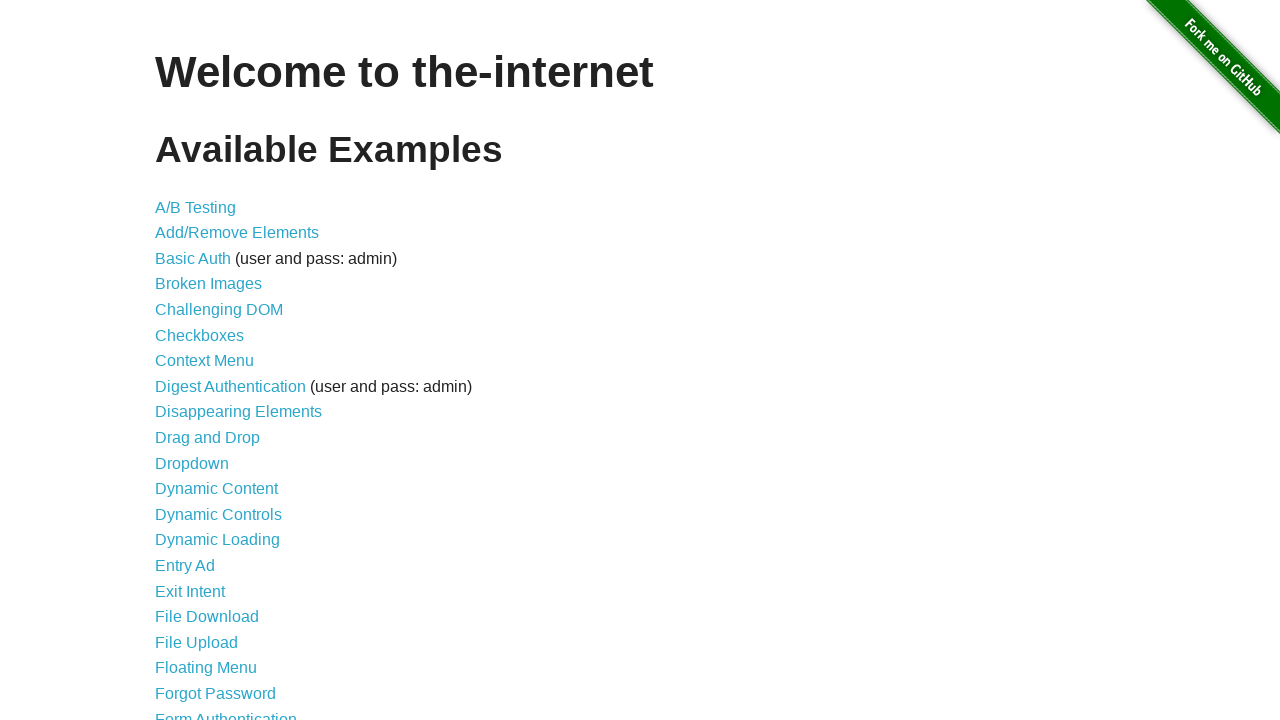

Injected jQuery Growl script into the page
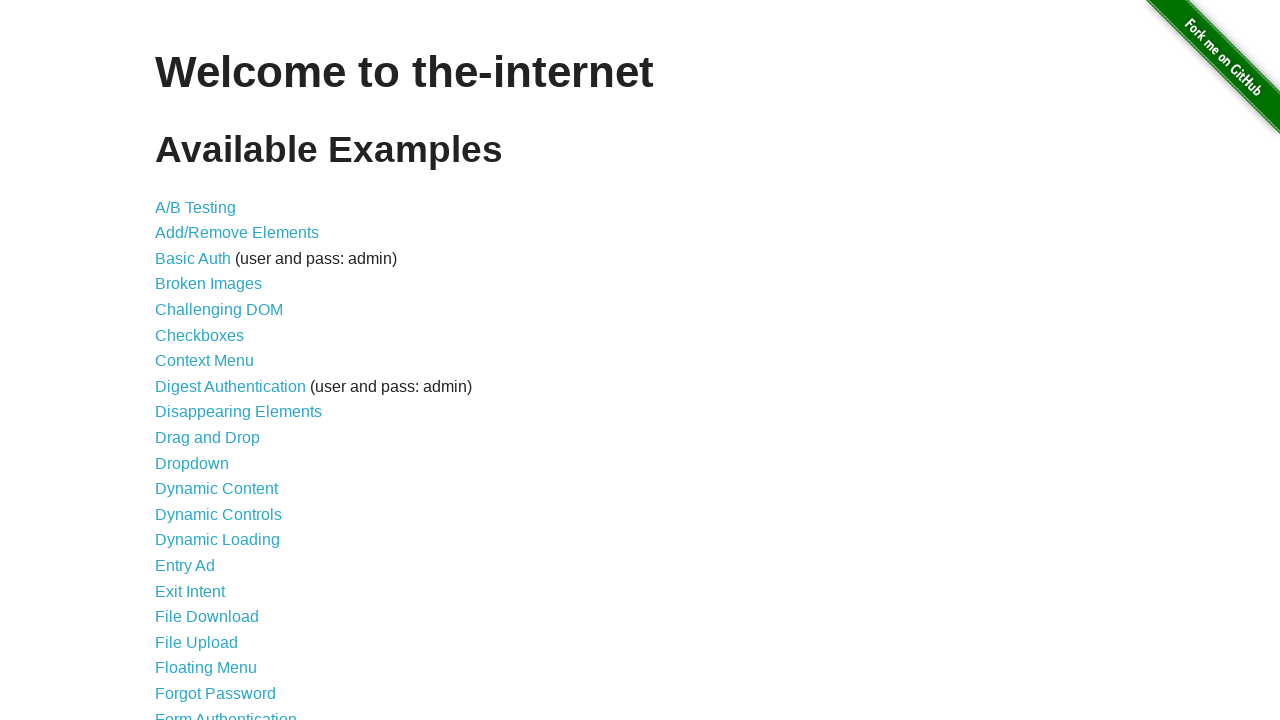

Injected jQuery Growl CSS stylesheet into the page
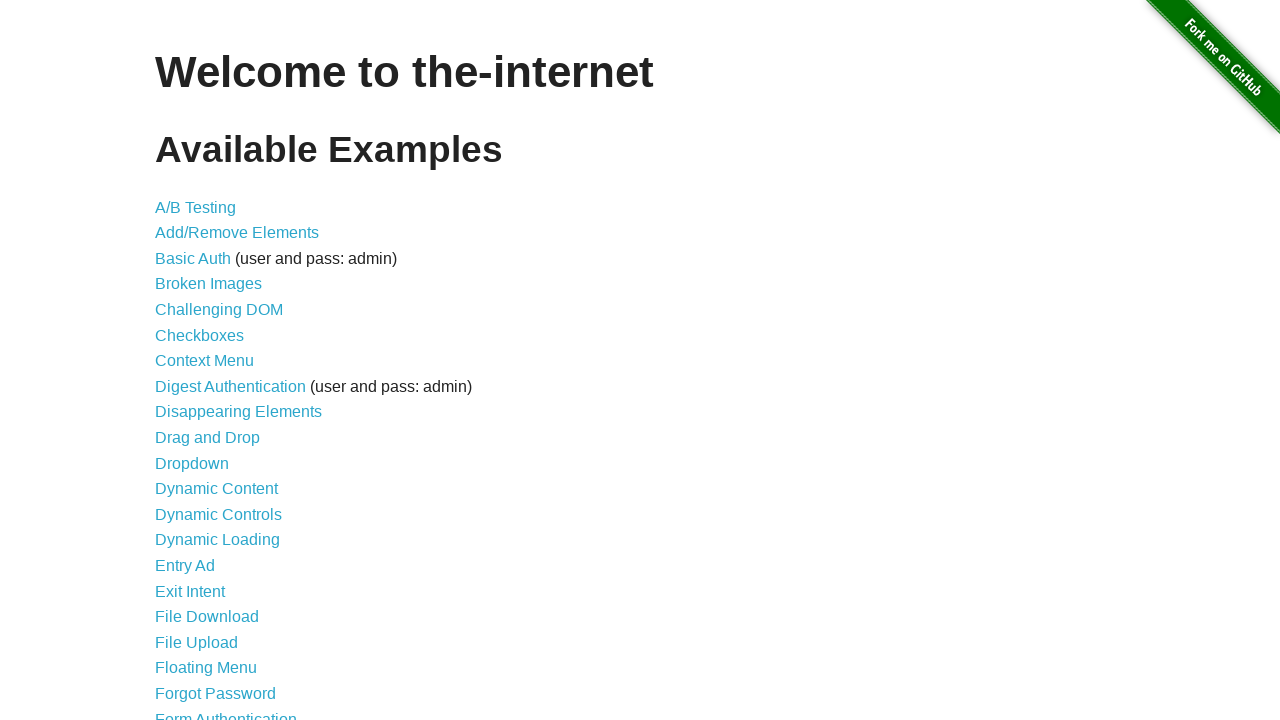

jQuery Growl library loaded and ready to use
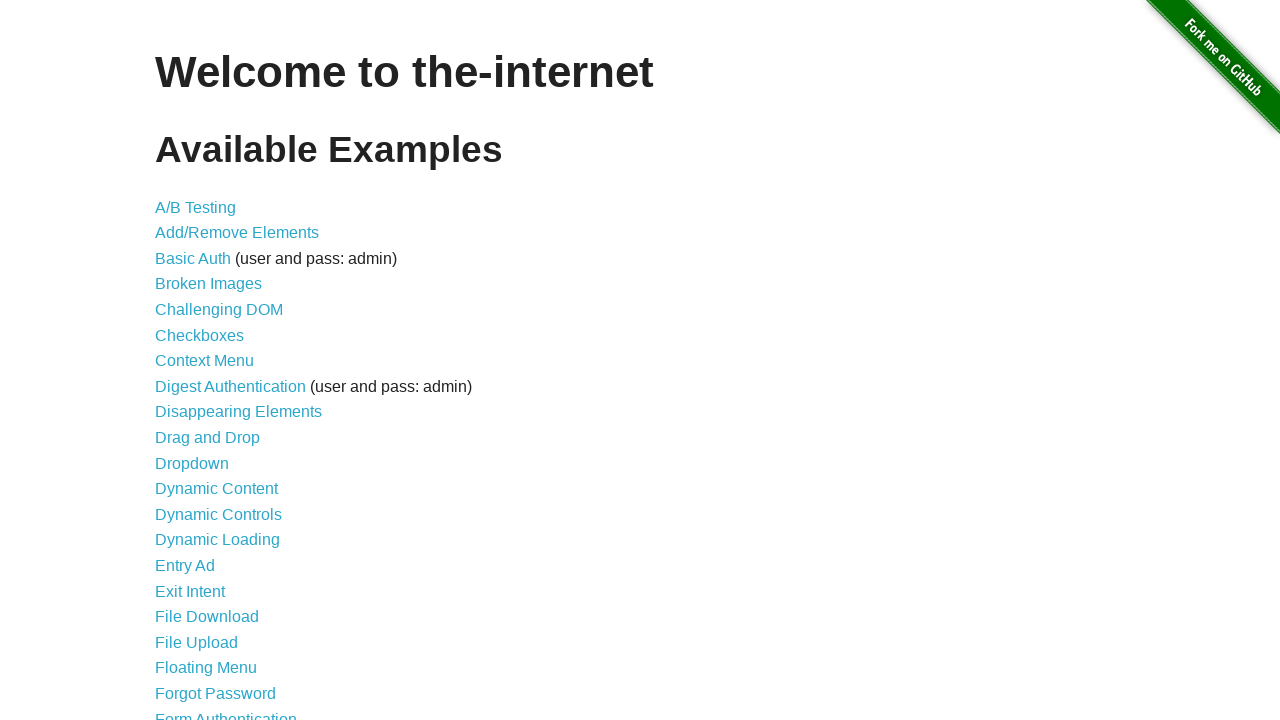

Displayed standard notification: GET /
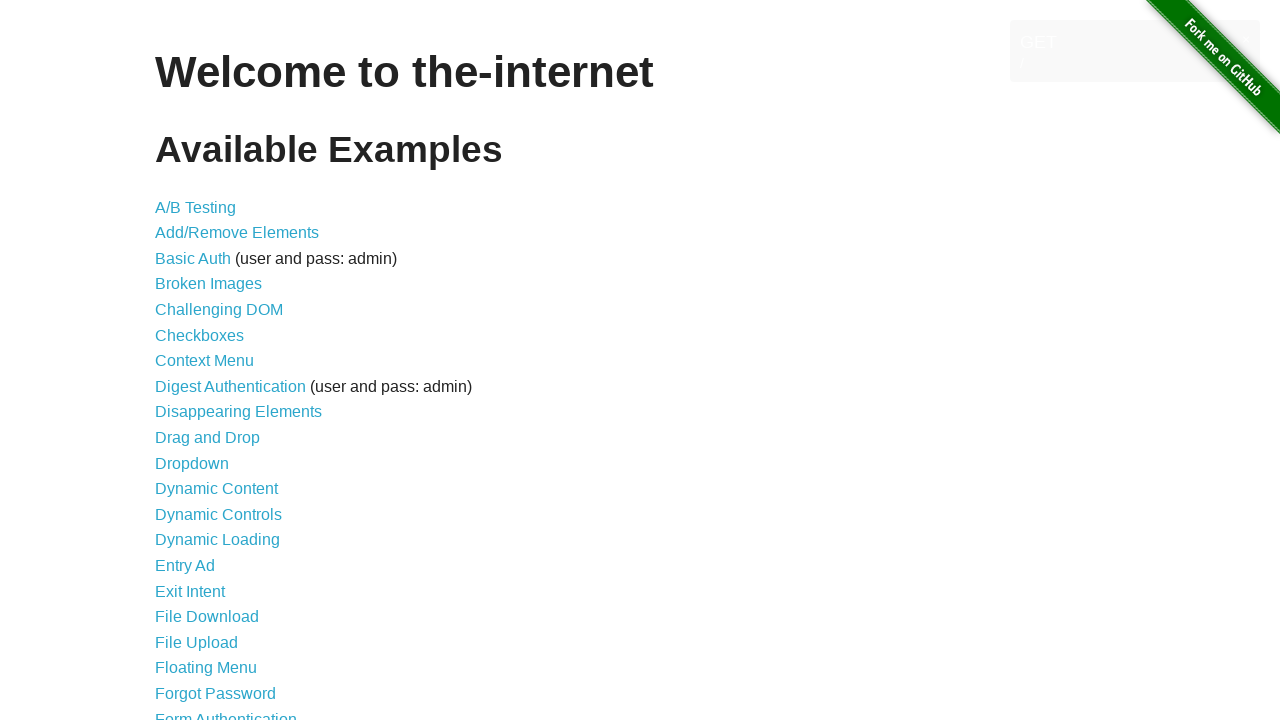

Displayed error notification with red styling
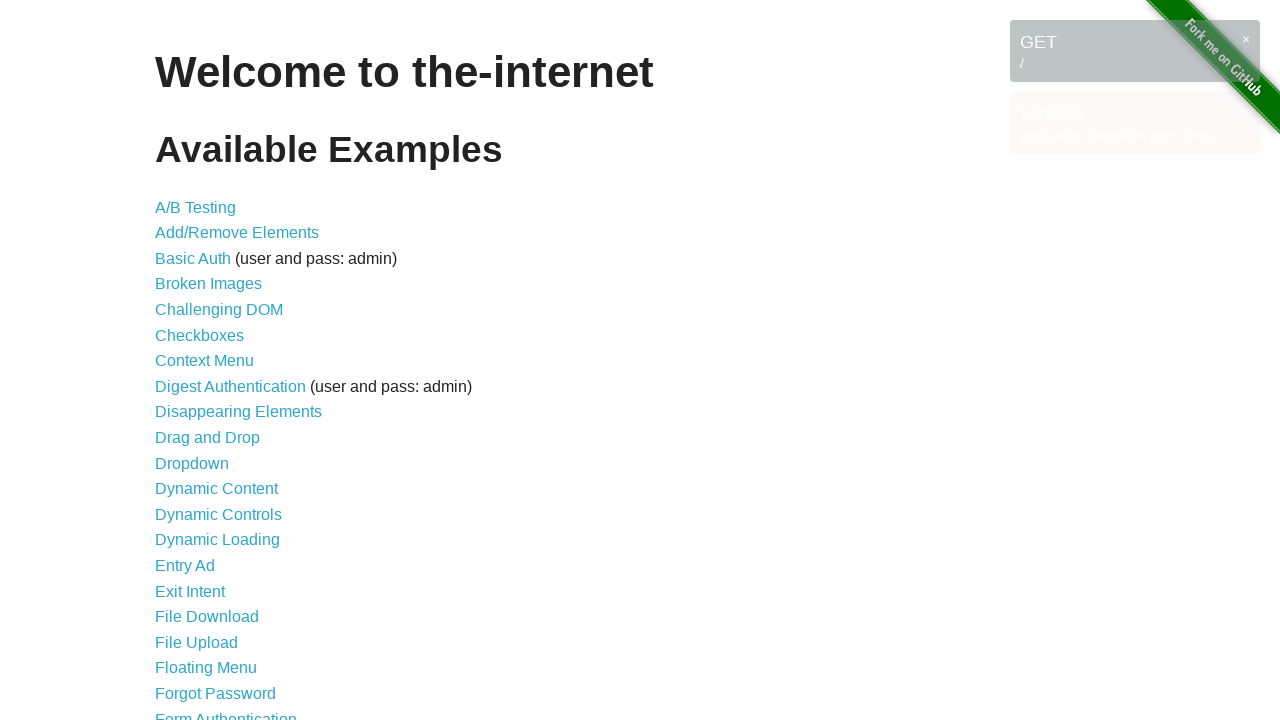

Displayed notice notification
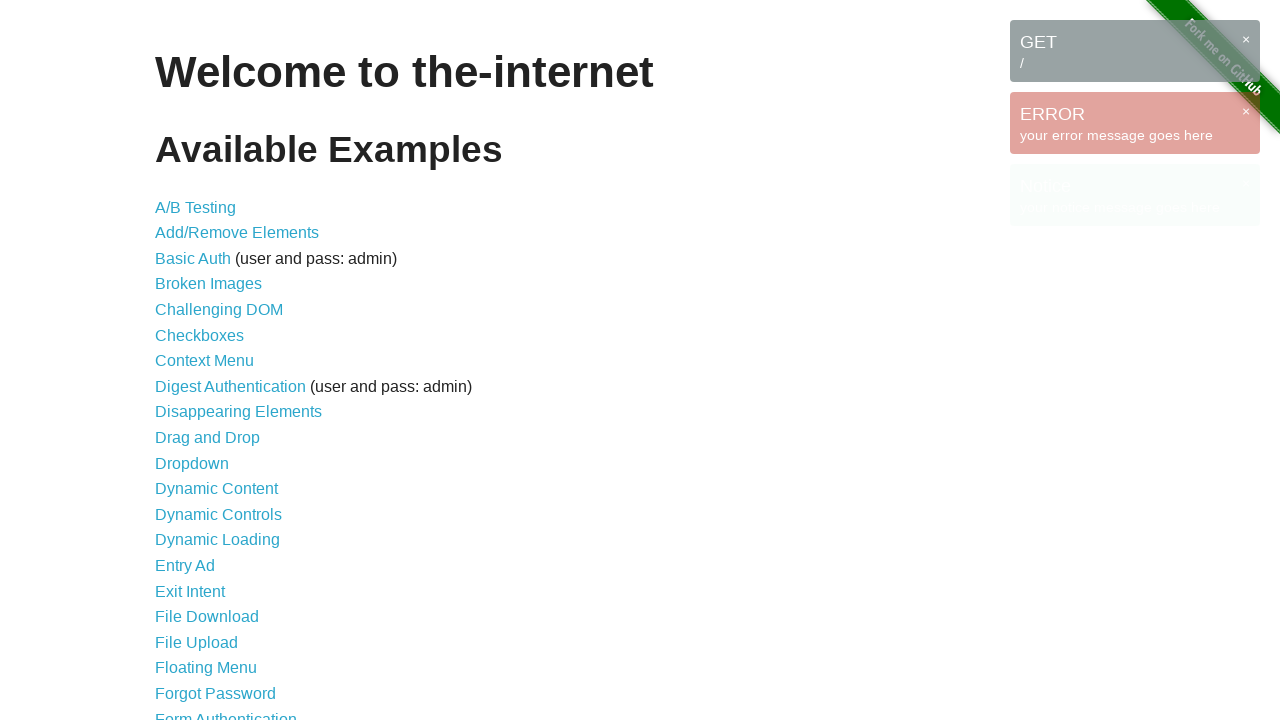

Displayed warning notification with yellow styling
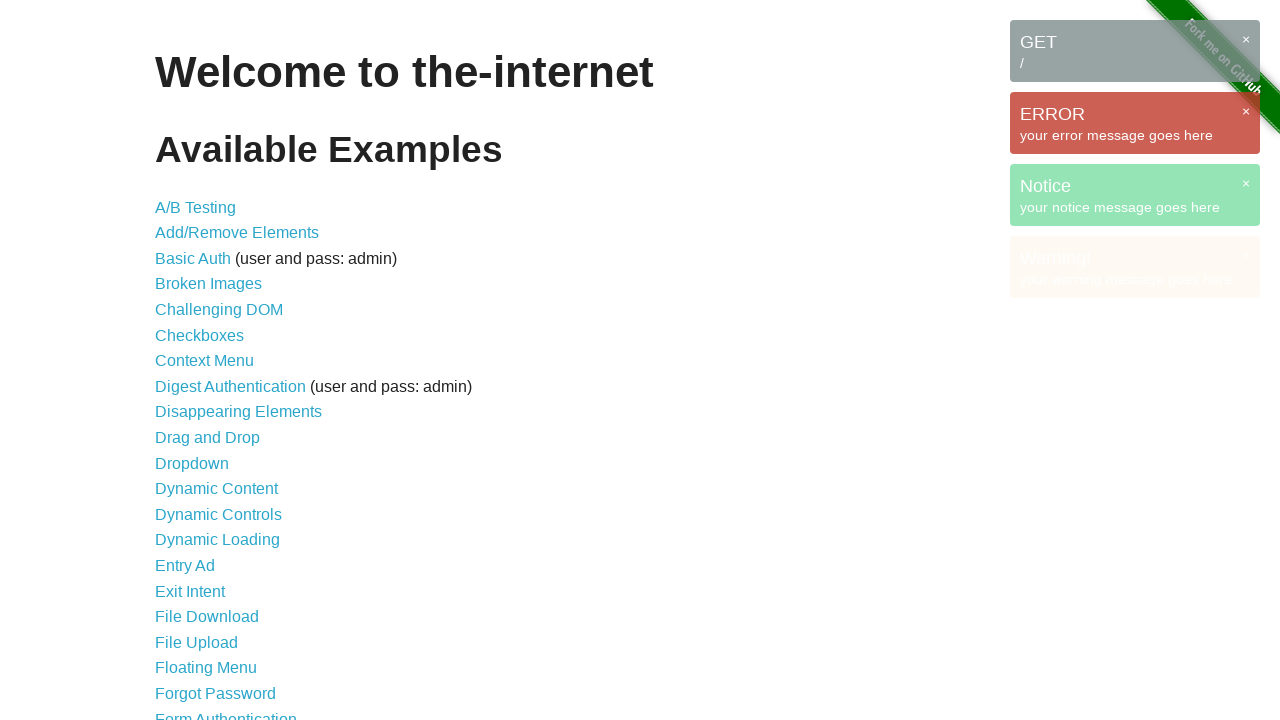

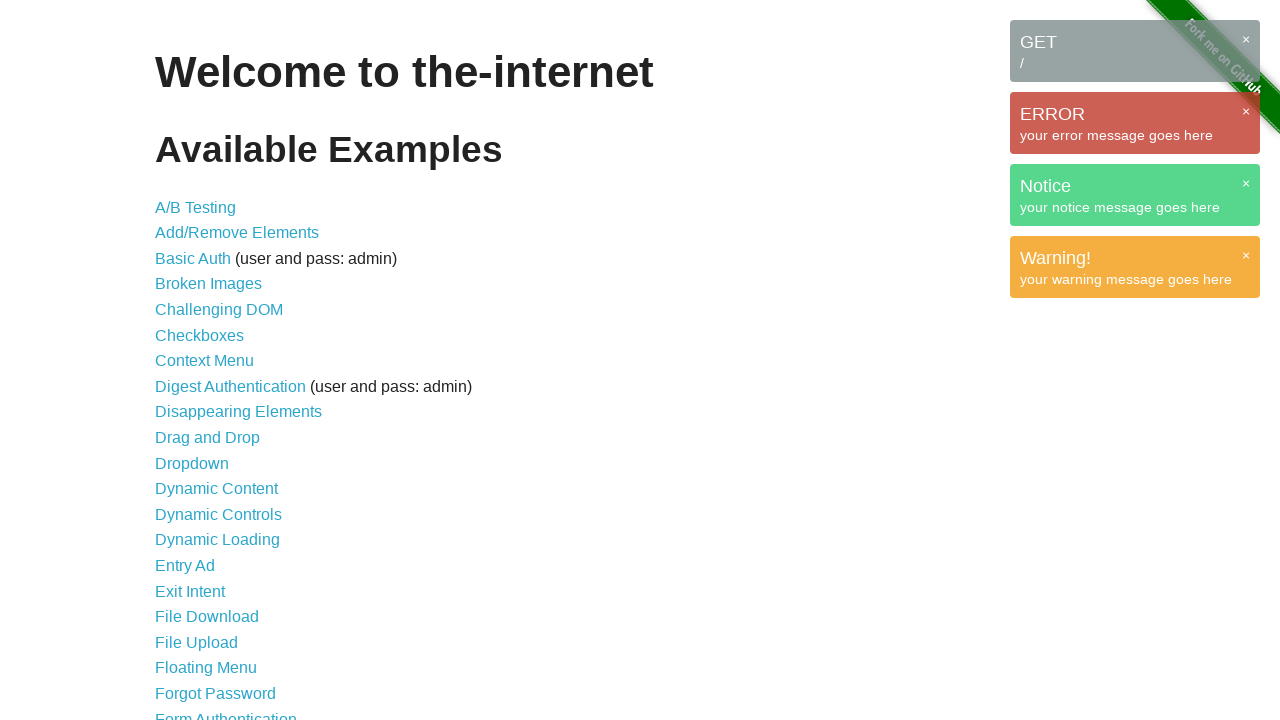